Demonstrates clicking various UI elements on a test page including a dropdown button, radio button, checkboxes, textarea, input field, and a link.

Starting URL: https://omayo.blogspot.com/

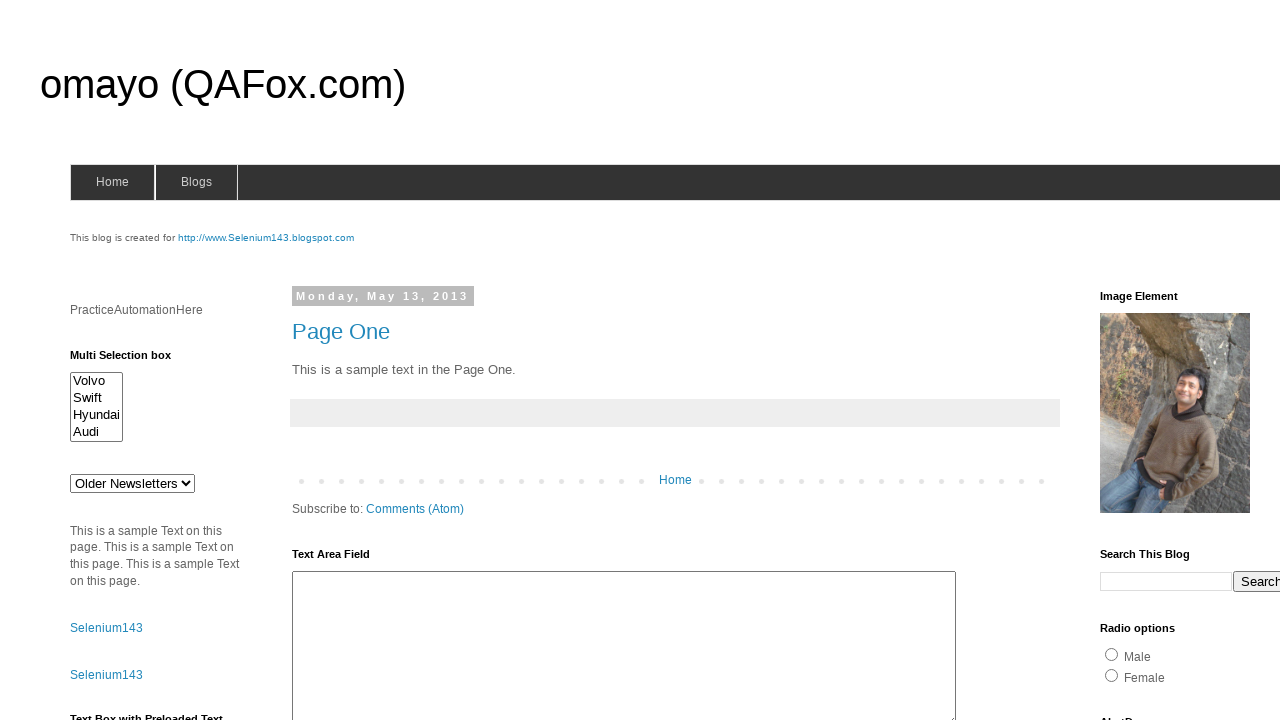

Navigated to https://omayo.blogspot.com/
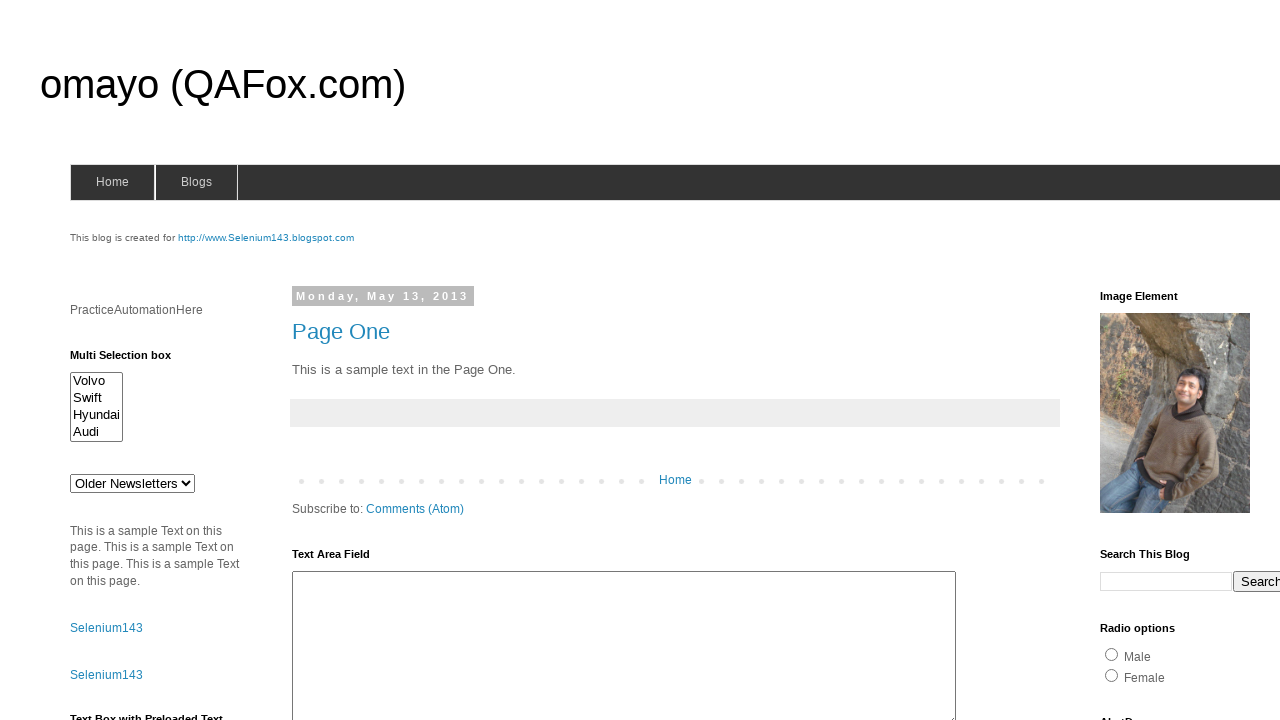

Clicked dropdown button at (1227, 360) on .dropbtn
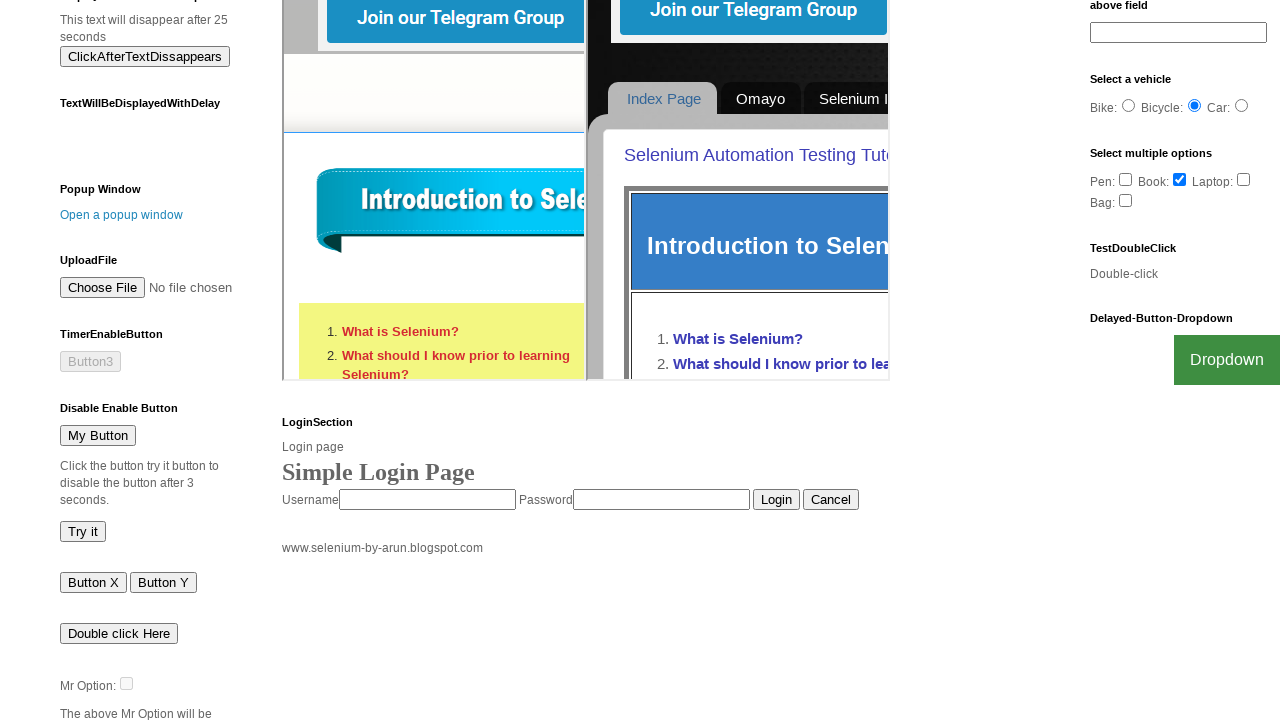

Clicked first radio button at (1102, 360) on #radio1
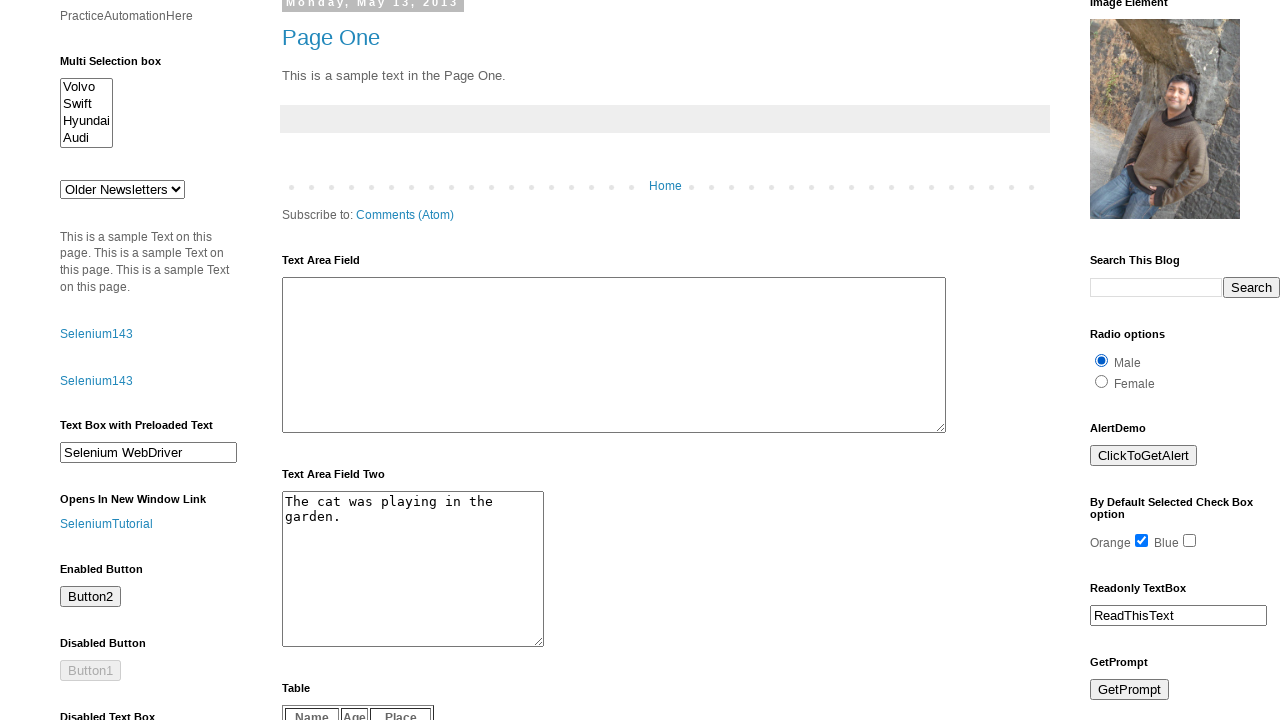

Clicked first checkbox at (1142, 541) on #checkbox1
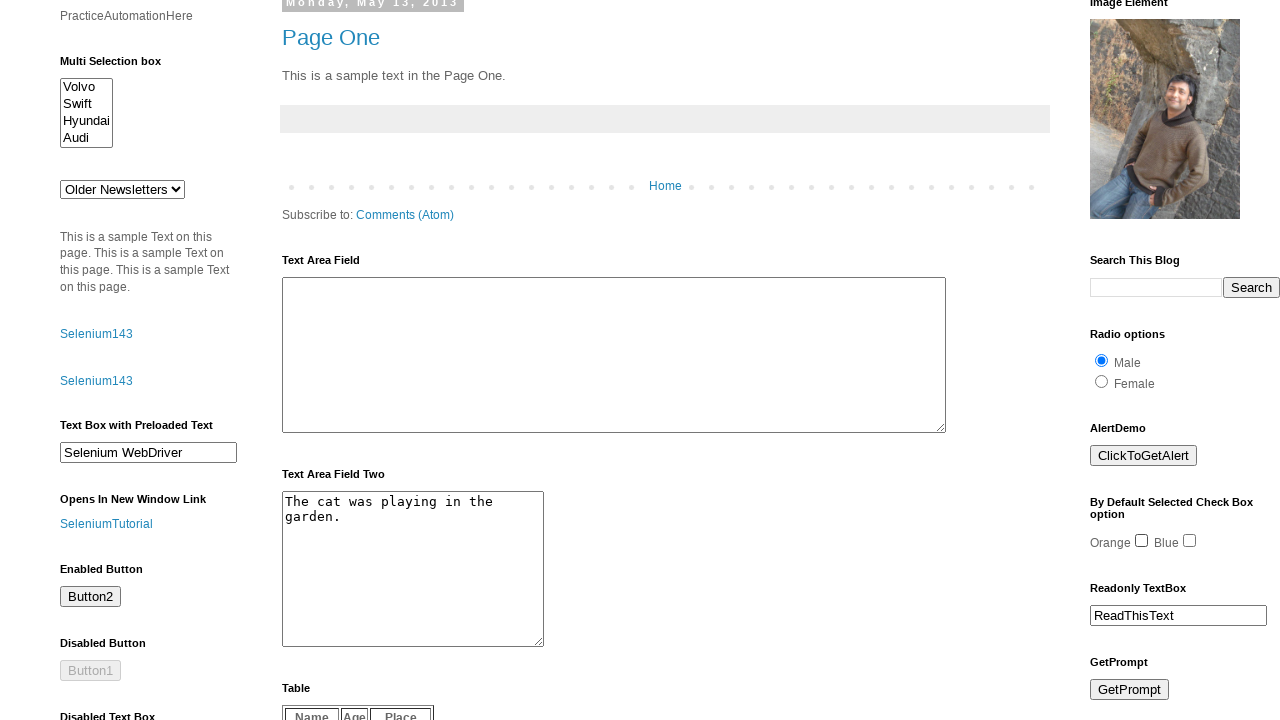

Clicked second checkbox at (1190, 541) on #checkbox2
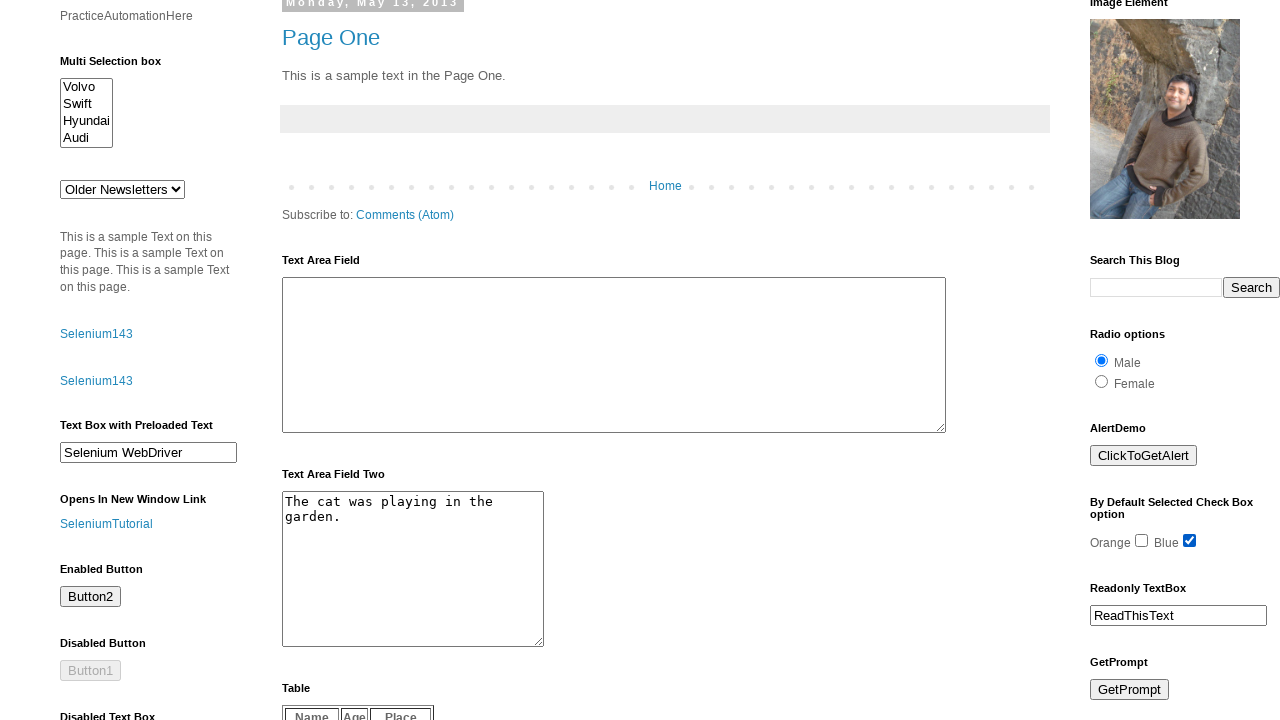

Clicked textarea field at (614, 355) on #ta1
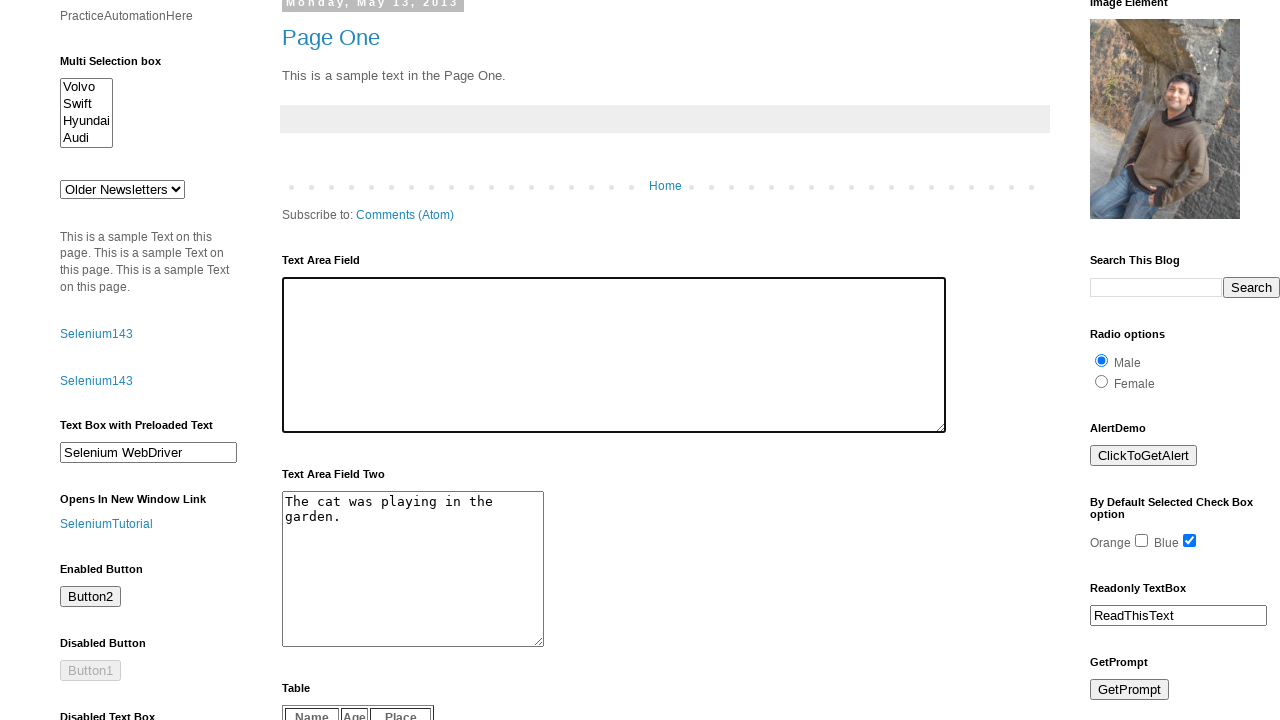

Clicked input field with name 'q' at (1156, 287) on input[name='q']
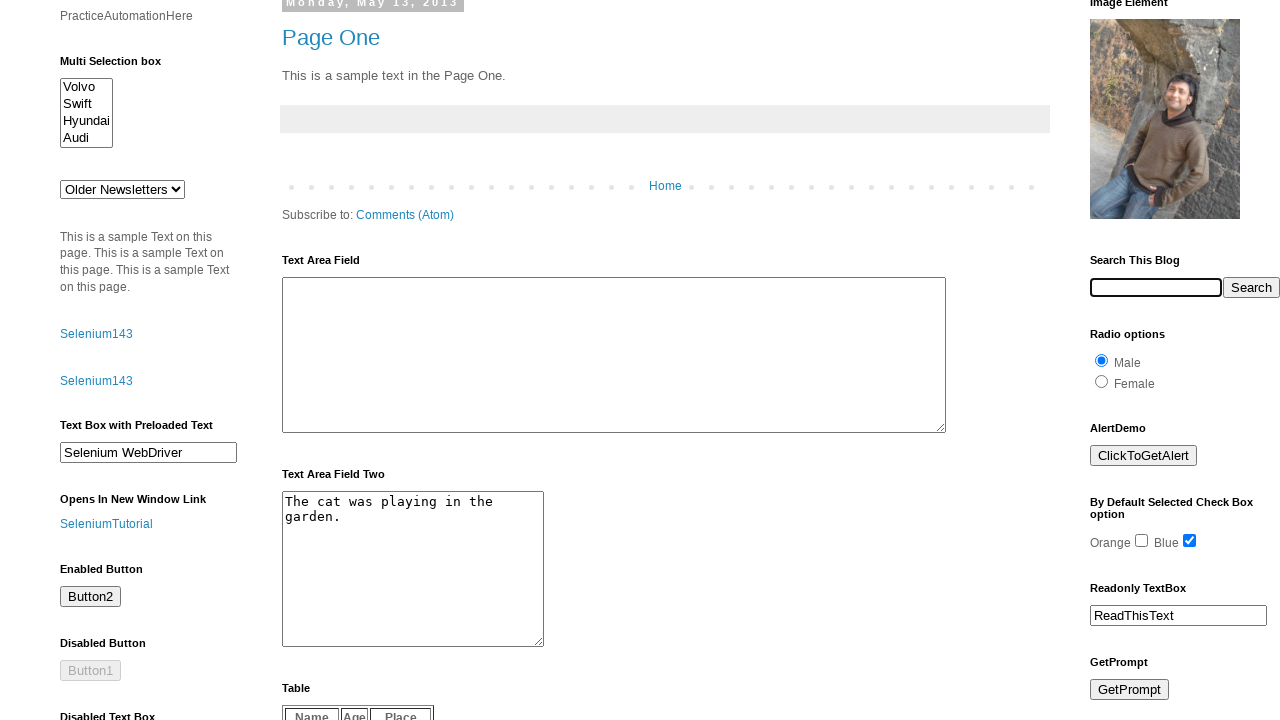

Clicked link with id 'link1' at (96, 334) on #link1
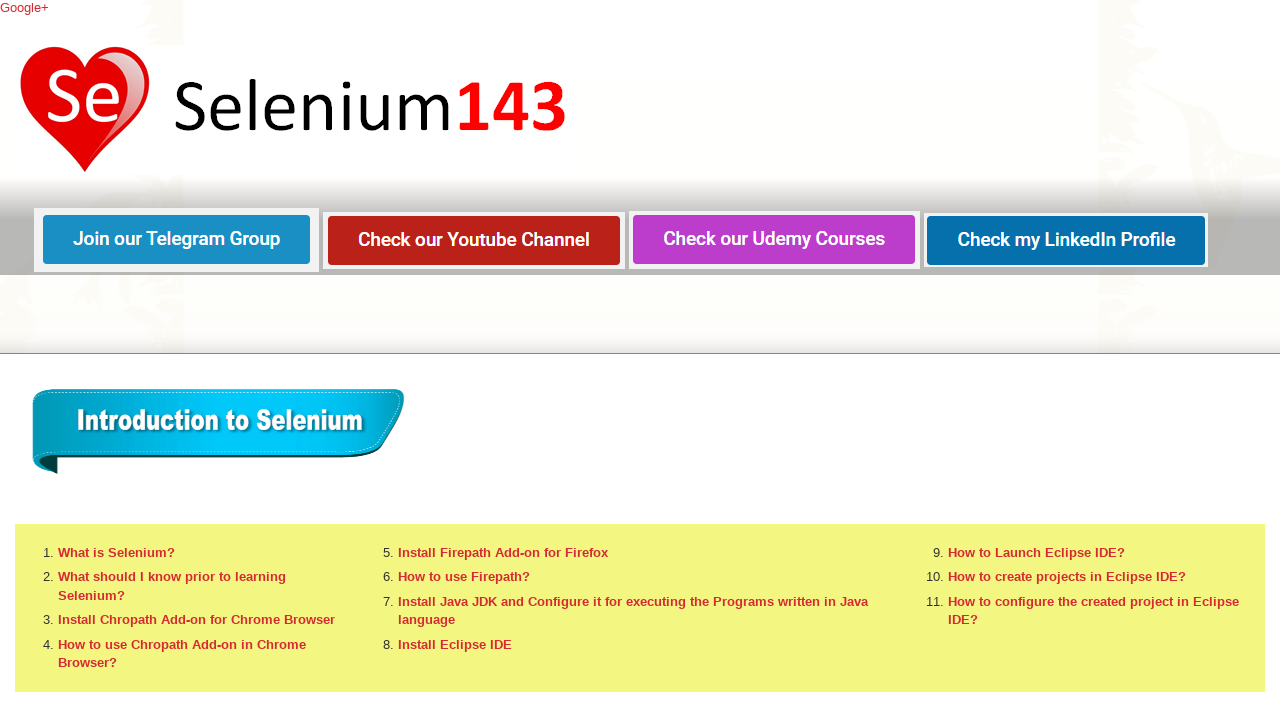

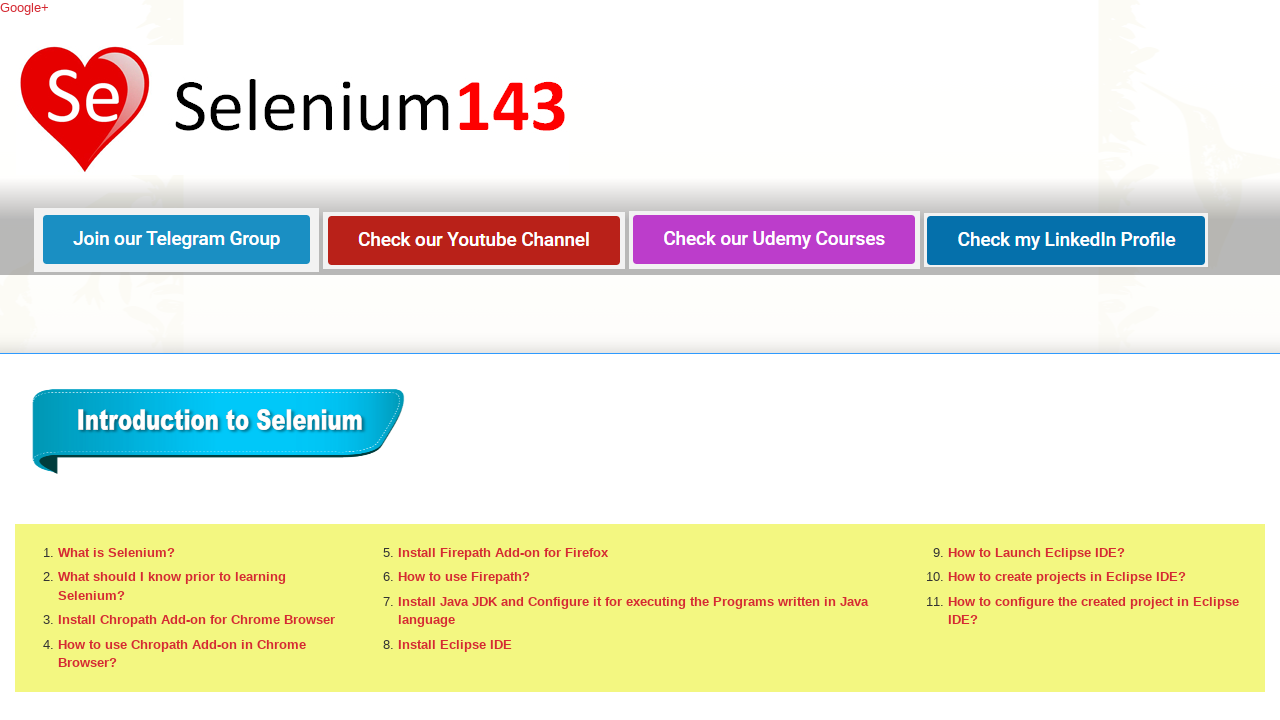